Tests the drag and drop slider functionality by navigating to the slider demo page, focusing on a slider, and using keyboard input to move the slider until it reaches a value of 95.

Starting URL: https://www.lambdatest.com/selenium-playground/

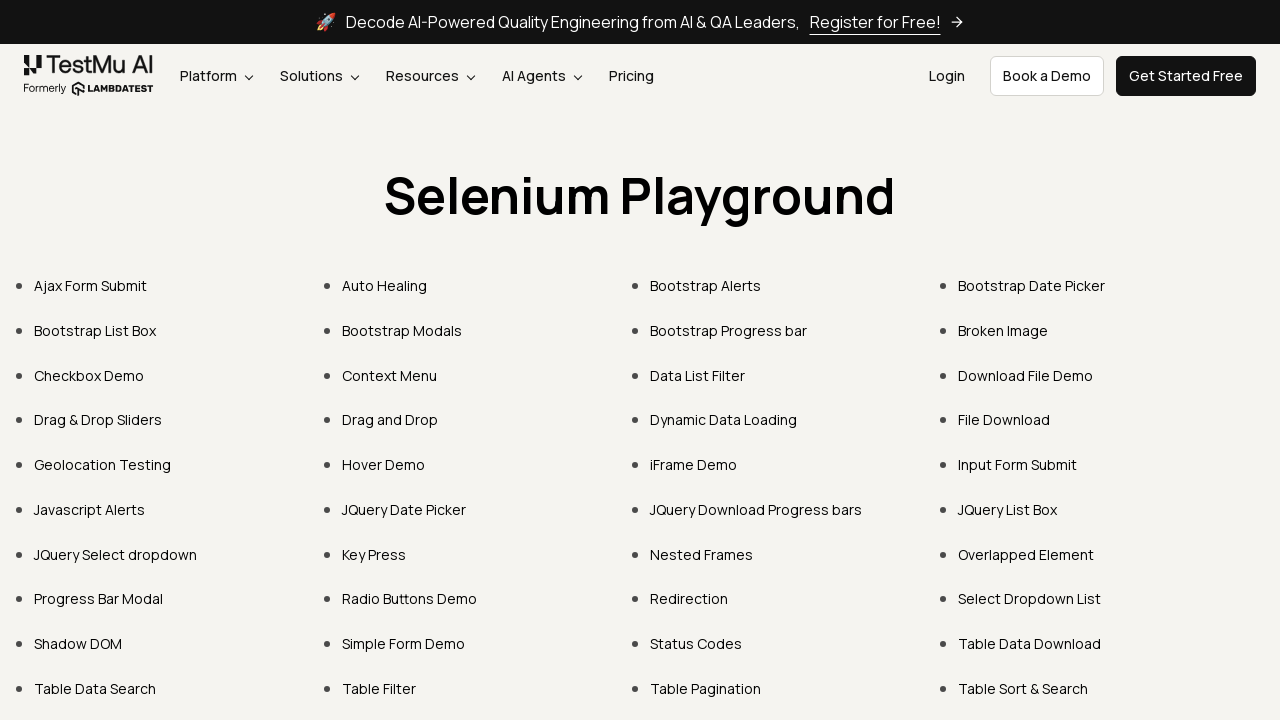

Clicked on 'Drag & Drop Sliders' link at (98, 420) on xpath=//a[normalize-space(text())='Drag & Drop Sliders']
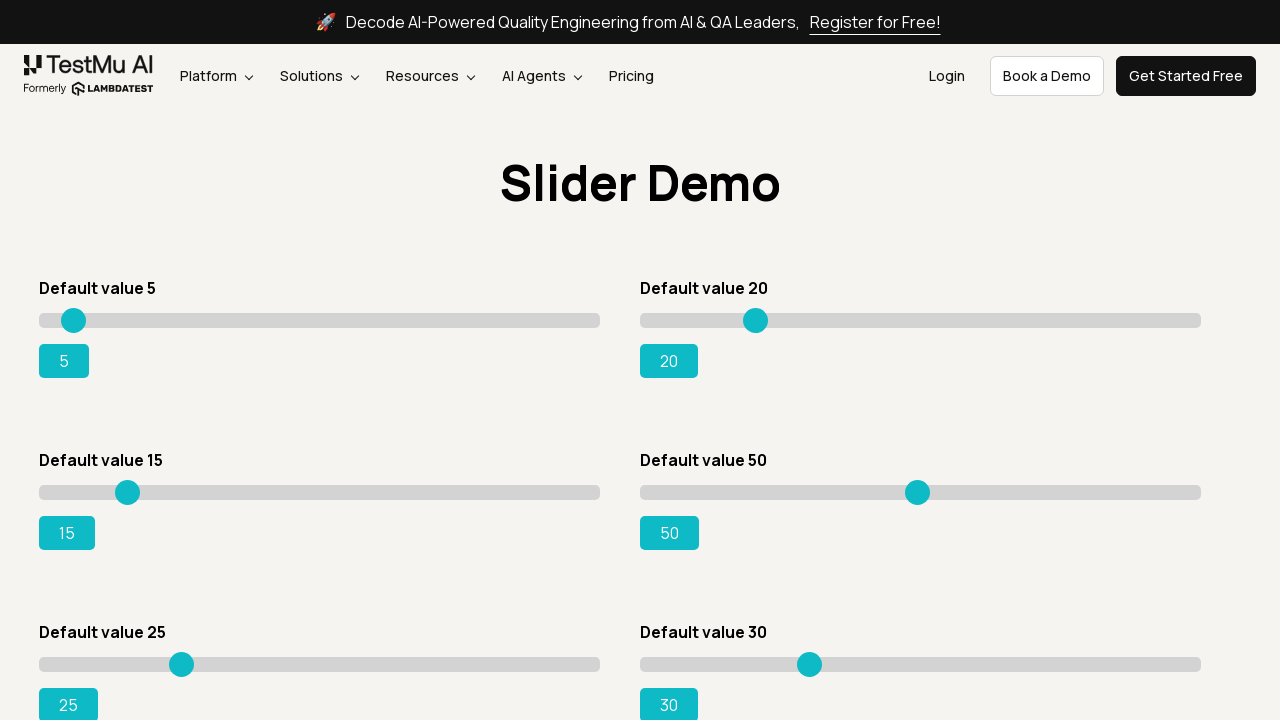

Slider page loaded and range success element is visible
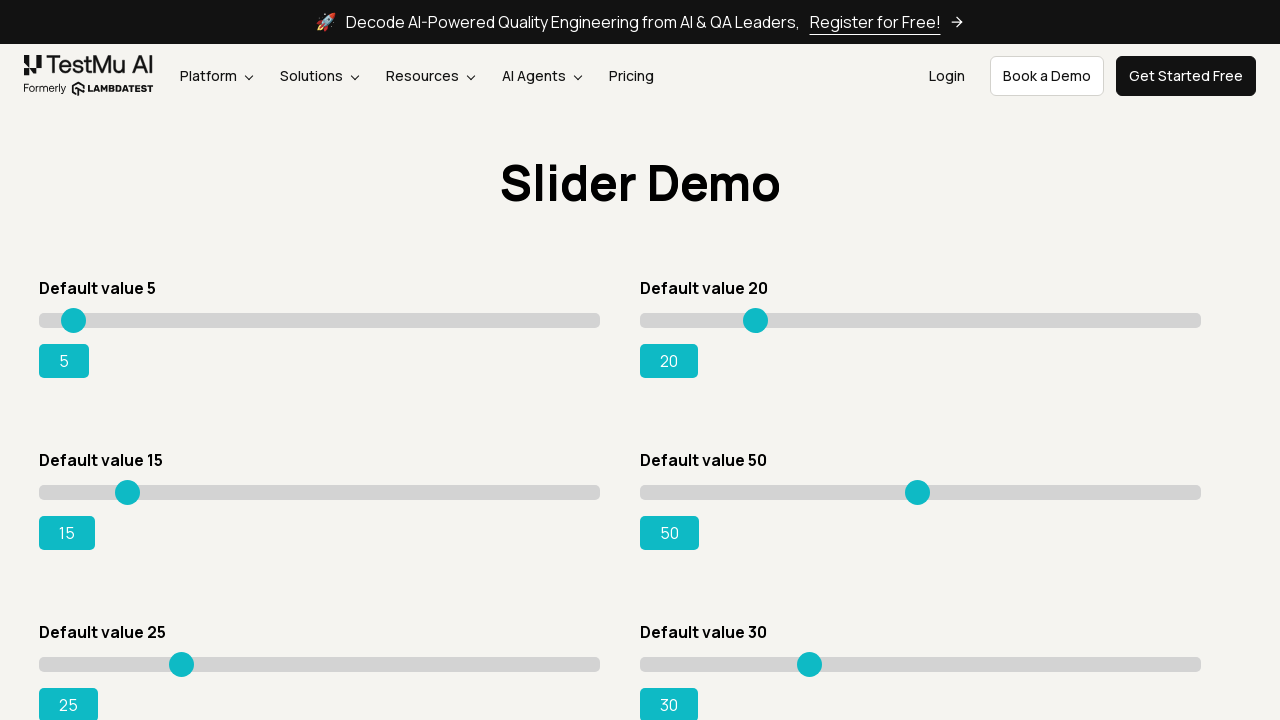

Located slider element with initial value of 15
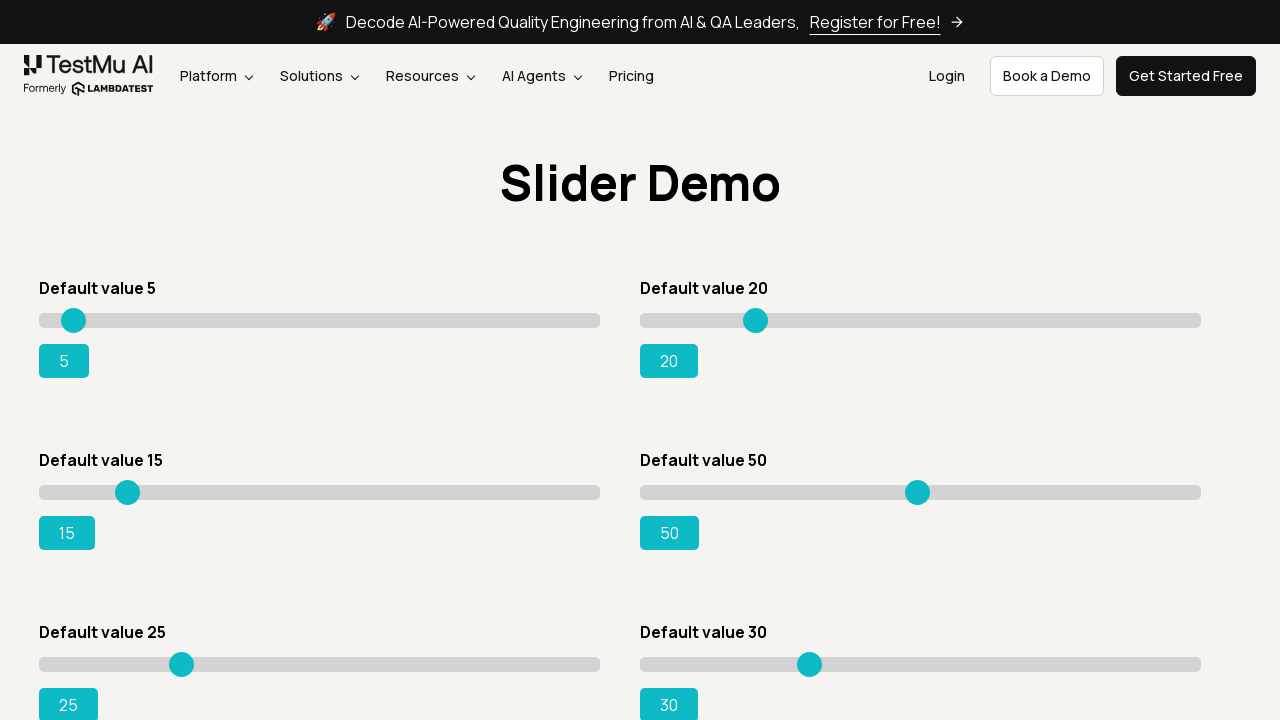

Focused on the slider element on xpath=//input[@type="range" and @value="15"]
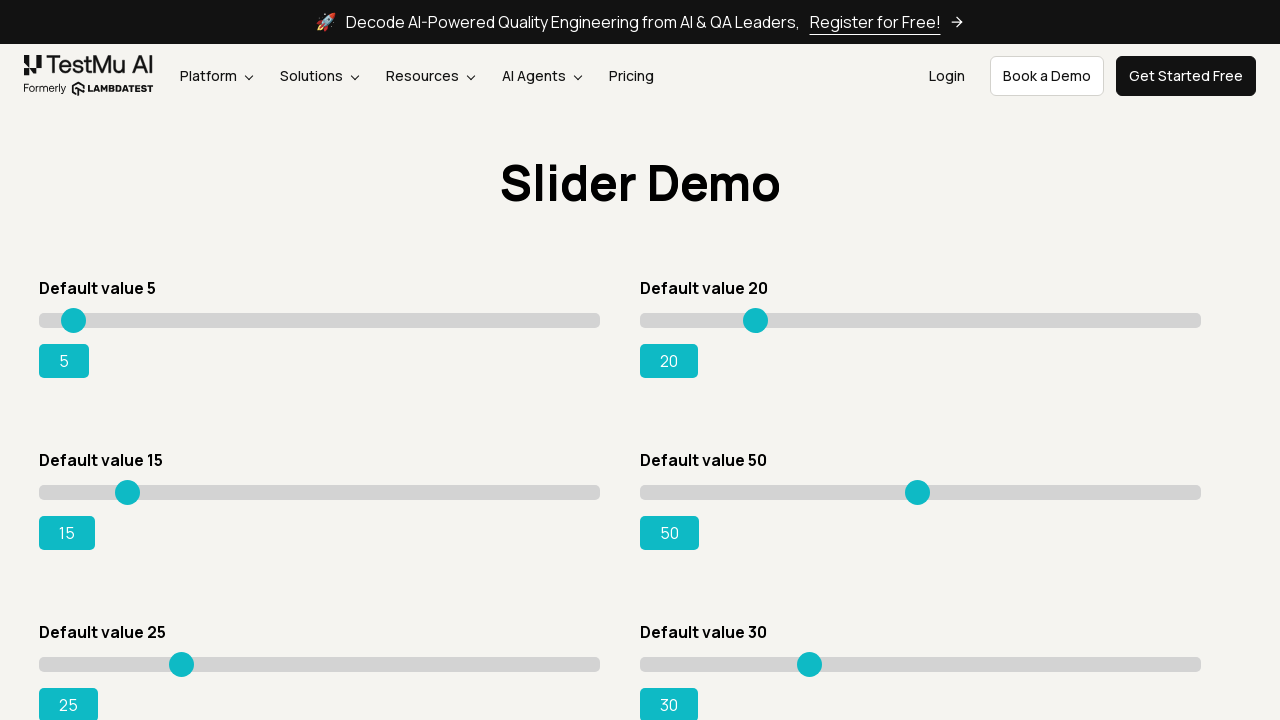

Located range value display element
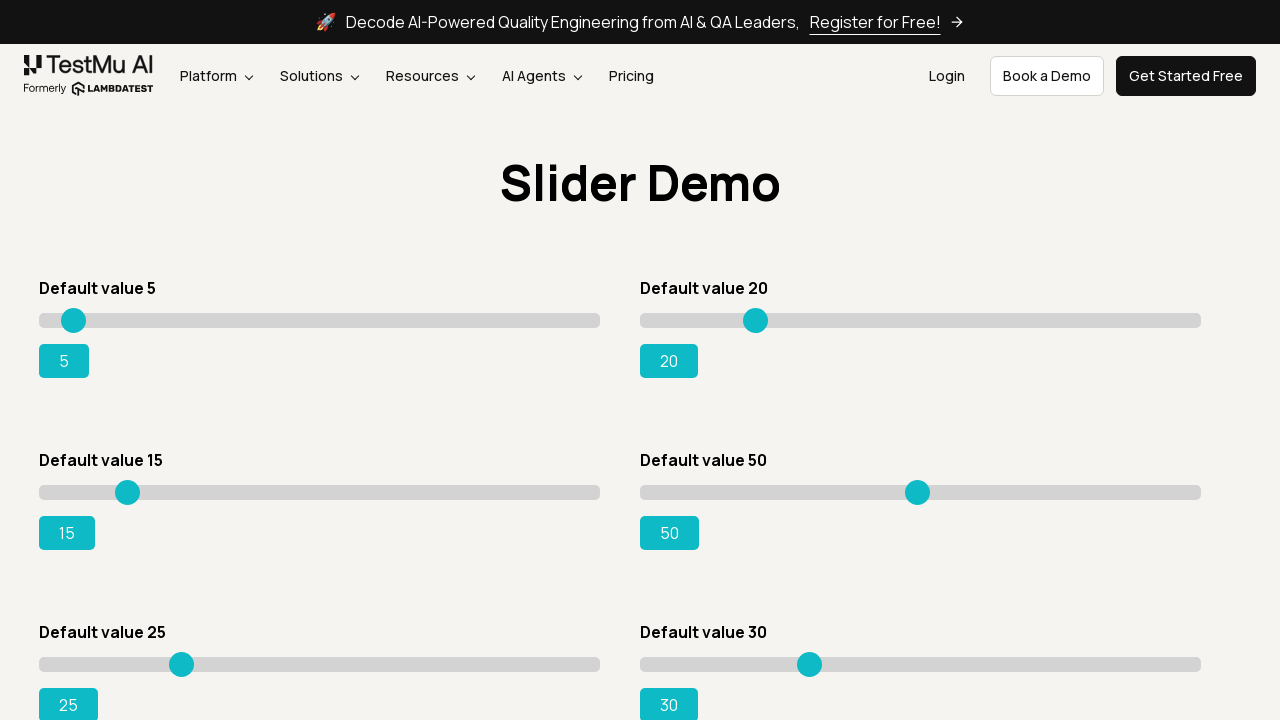

Pressed PageUp to move slider (current value: 15) on xpath=//input[@type="range" and @value="15"]
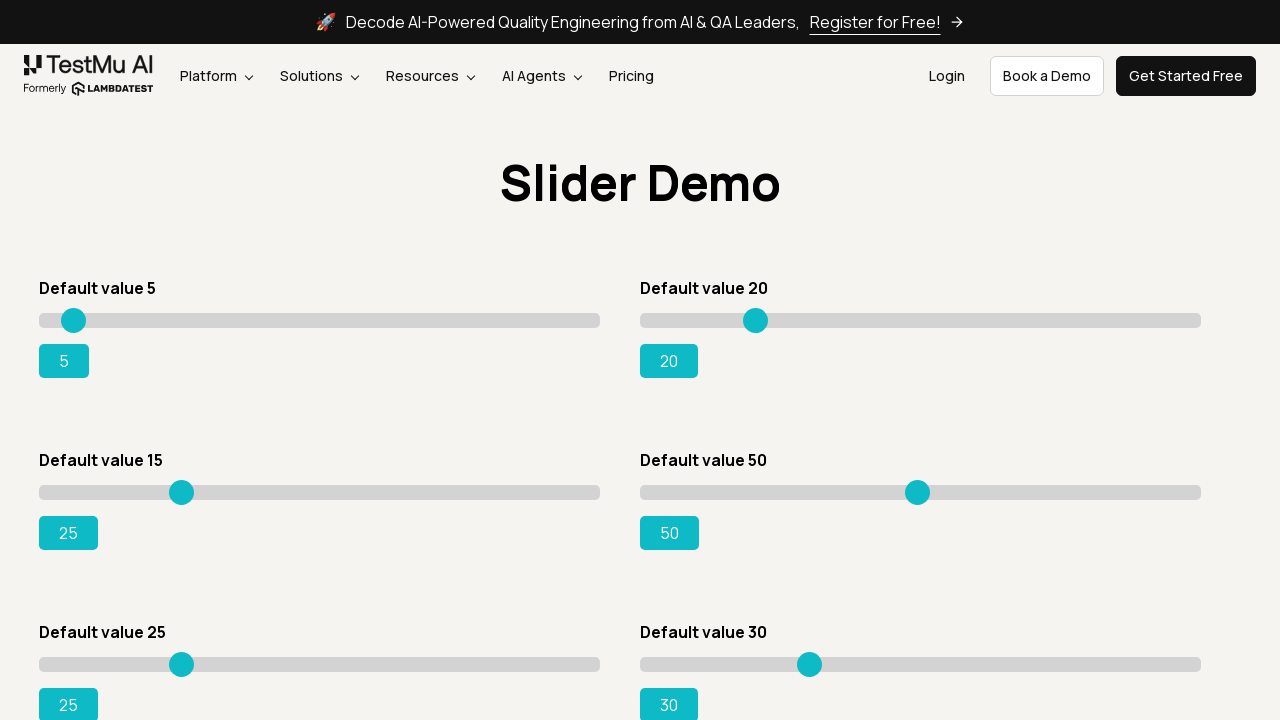

Pressed PageUp to move slider (current value: 25) on xpath=//input[@type="range" and @value="15"]
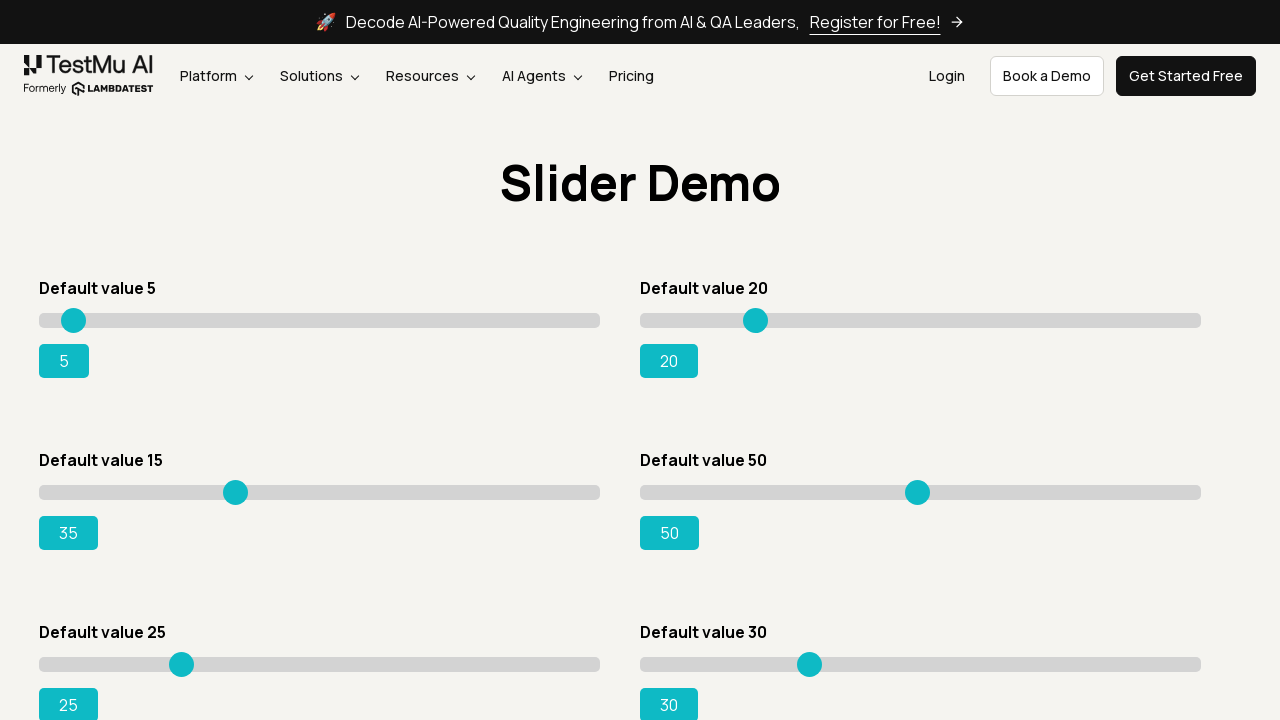

Pressed PageUp to move slider (current value: 35) on xpath=//input[@type="range" and @value="15"]
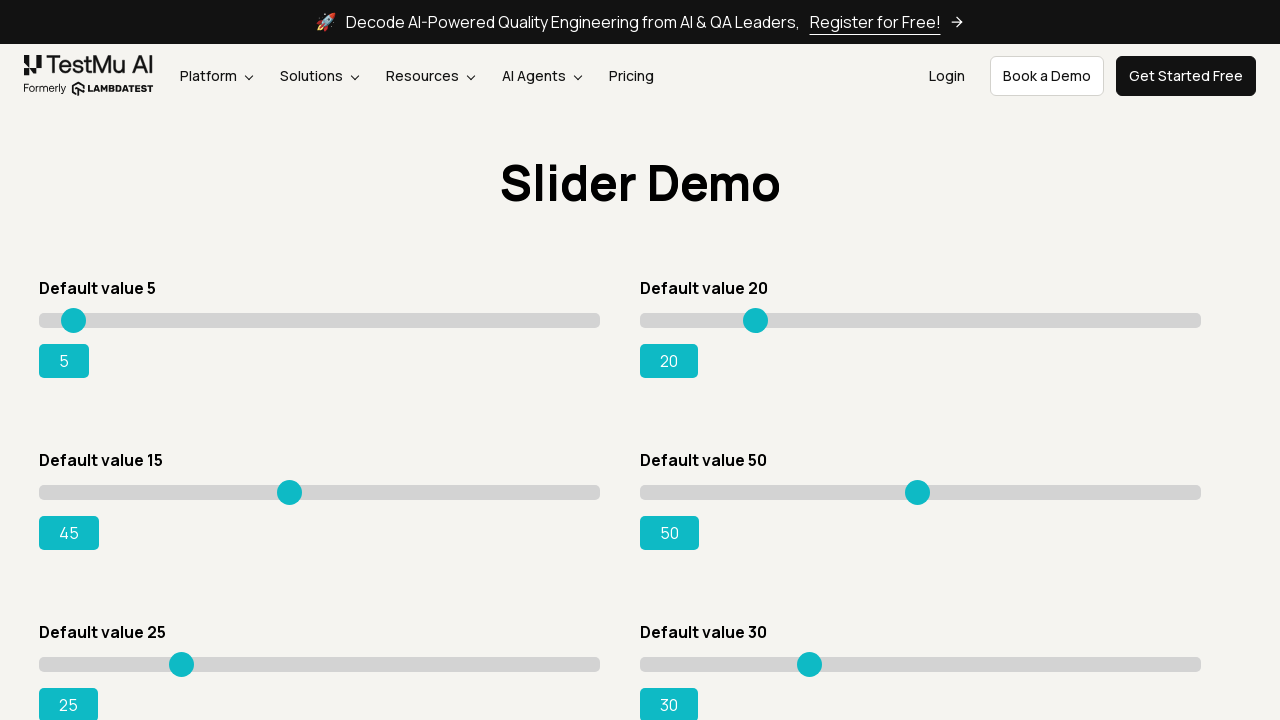

Pressed PageUp to move slider (current value: 45) on xpath=//input[@type="range" and @value="15"]
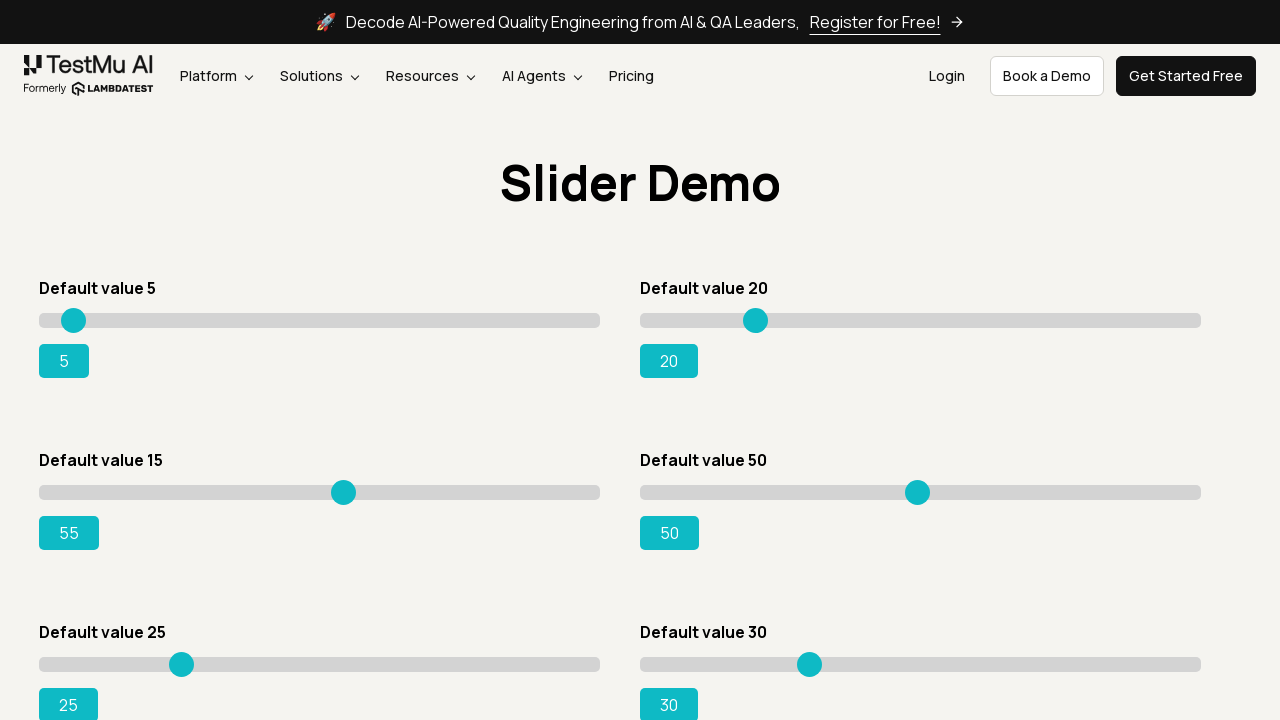

Pressed PageUp to move slider (current value: 55) on xpath=//input[@type="range" and @value="15"]
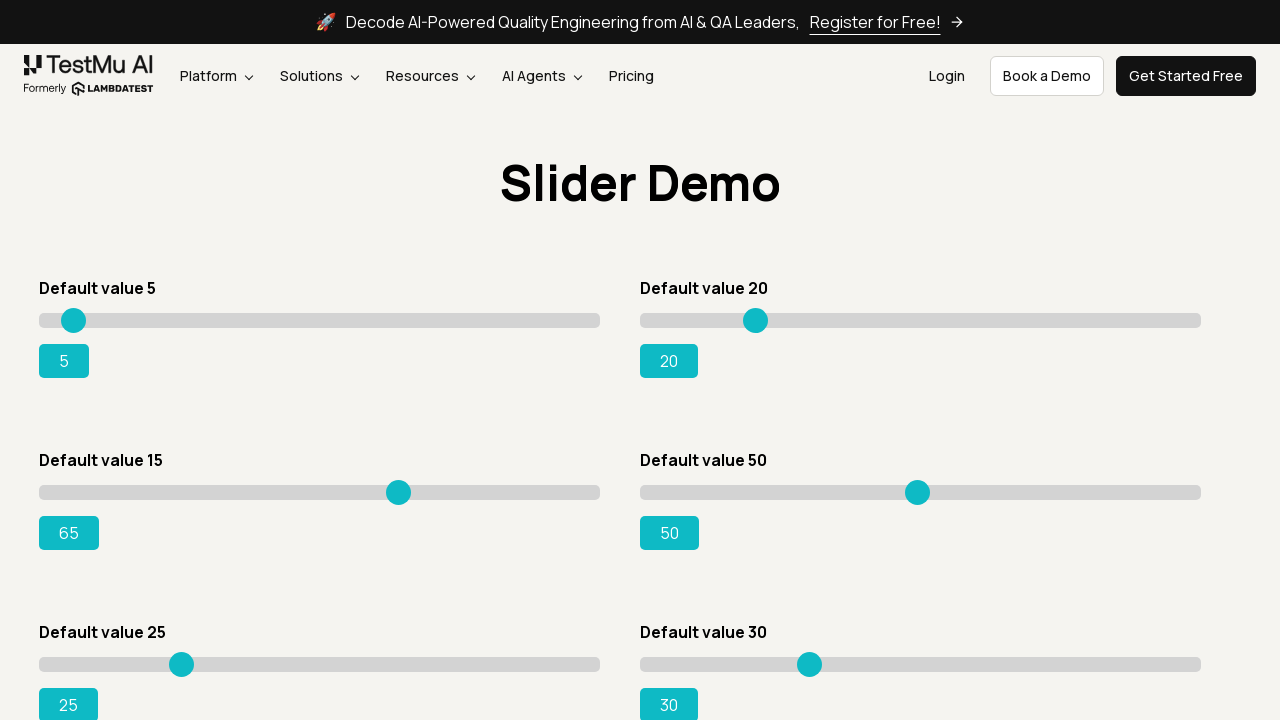

Pressed PageUp to move slider (current value: 65) on xpath=//input[@type="range" and @value="15"]
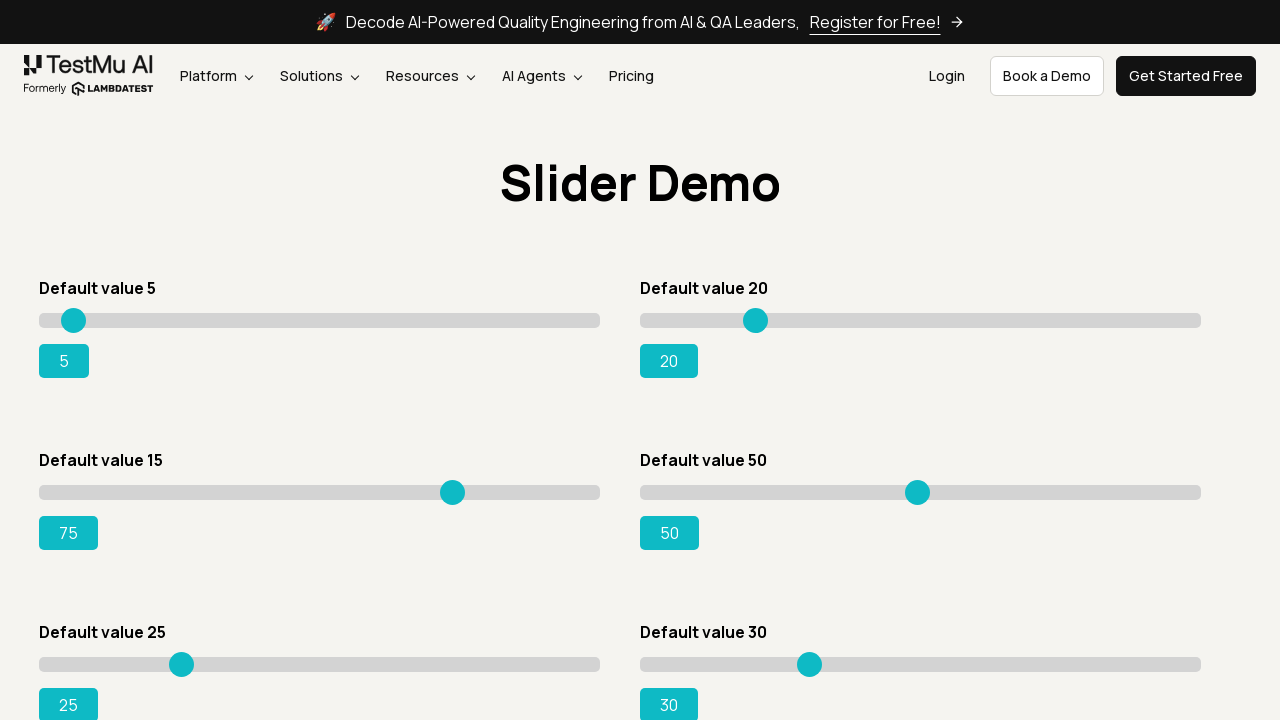

Pressed PageUp to move slider (current value: 75) on xpath=//input[@type="range" and @value="15"]
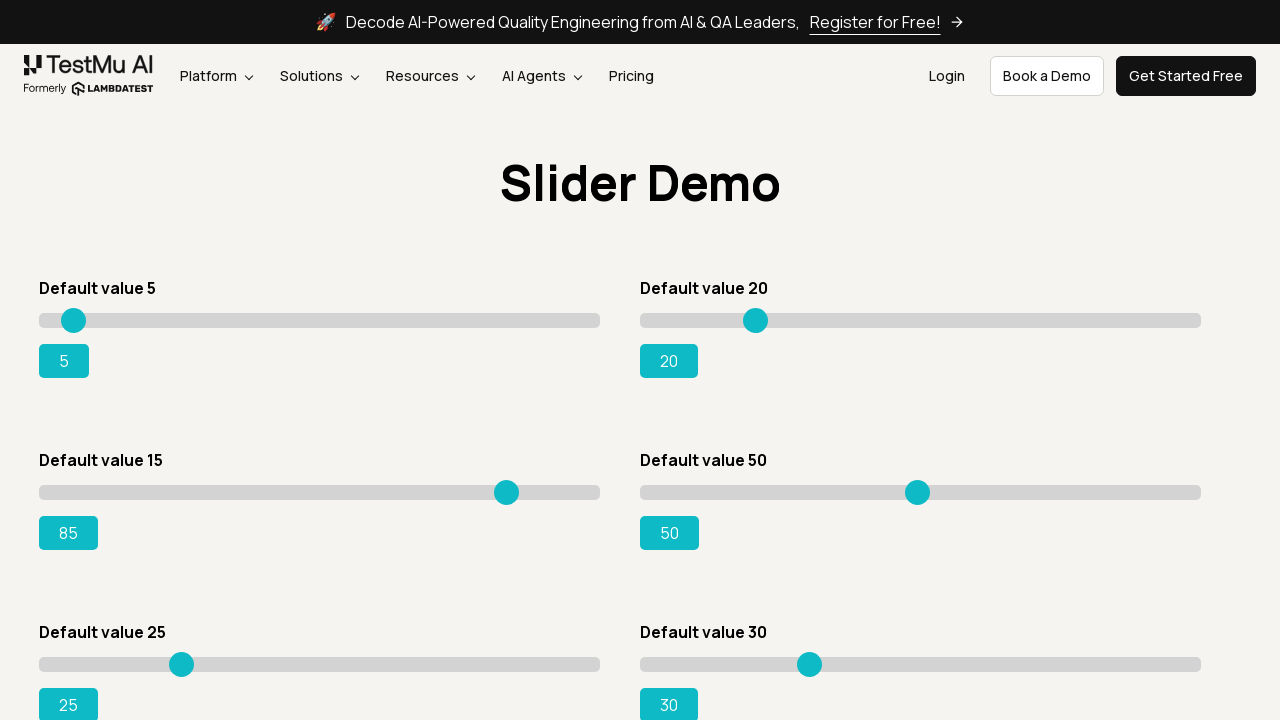

Pressed PageUp to move slider (current value: 85) on xpath=//input[@type="range" and @value="15"]
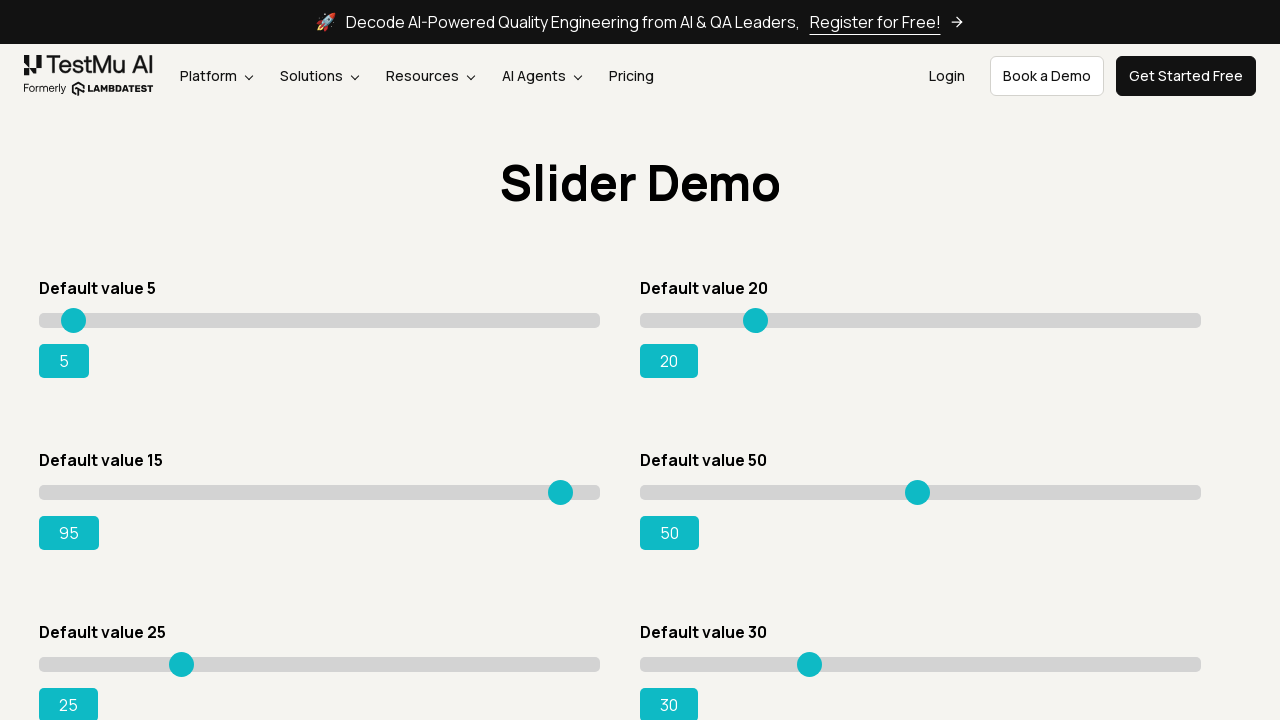

Verified slider reached target value of 95
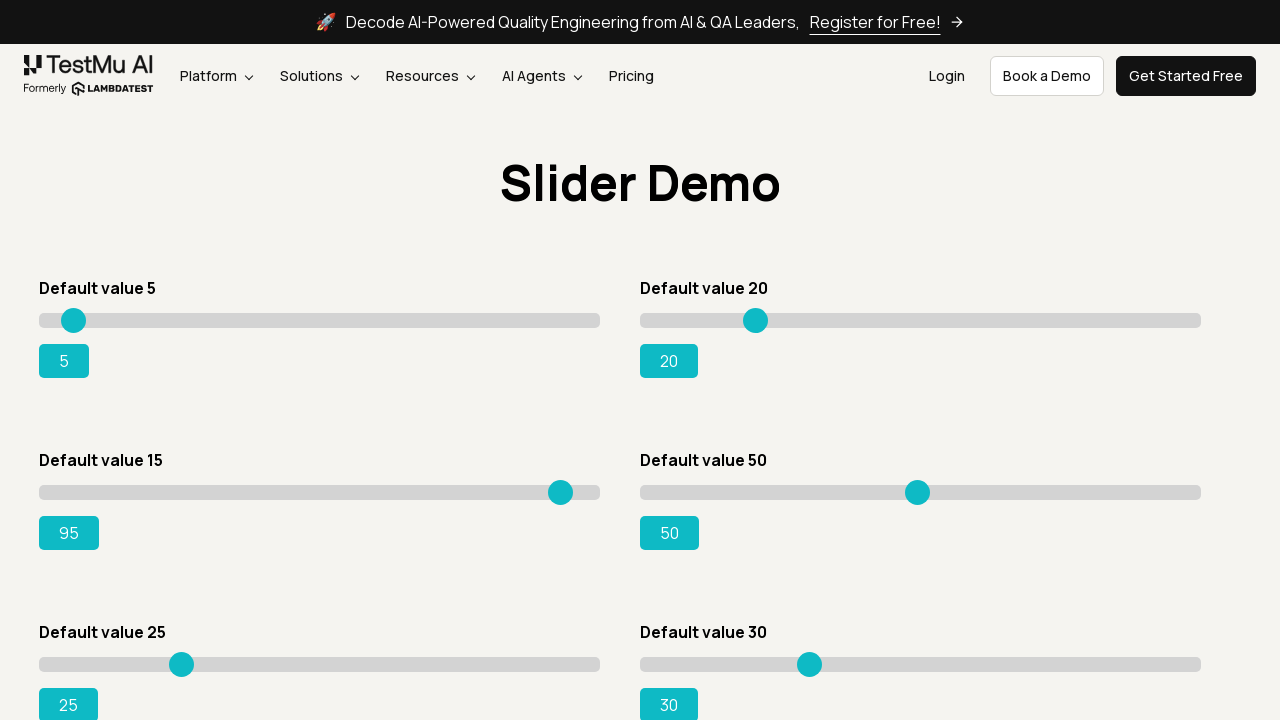

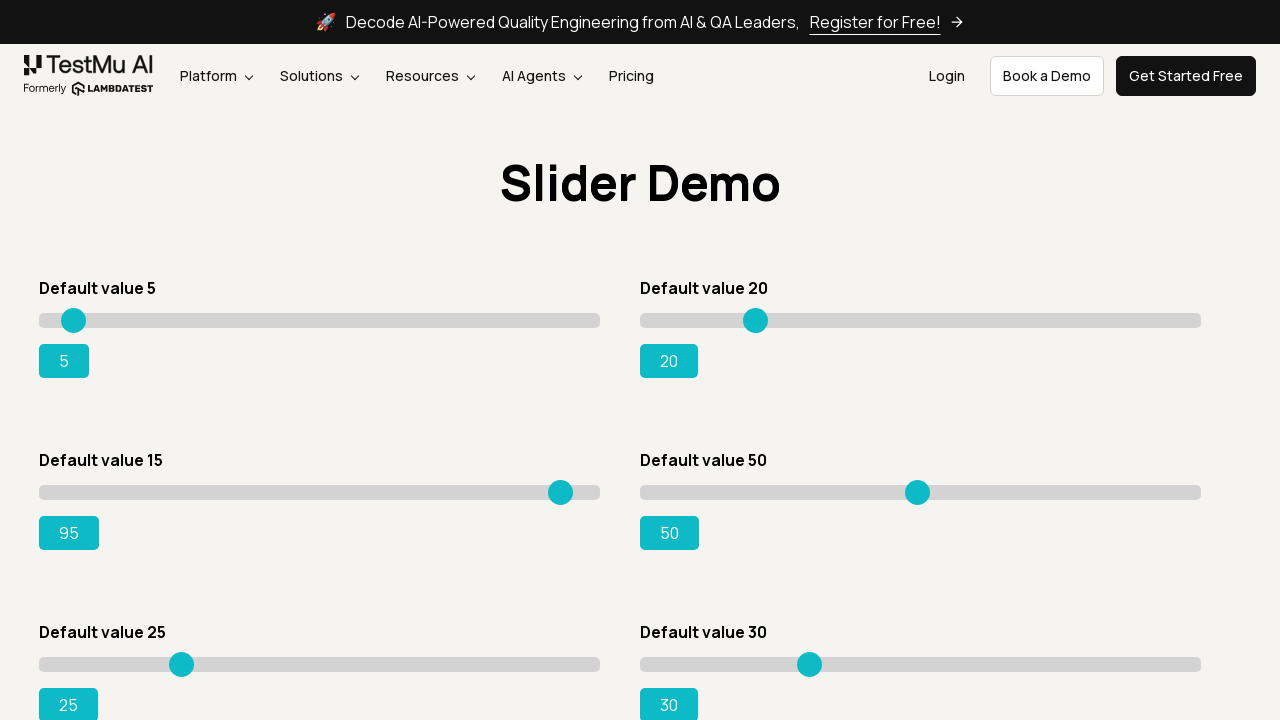